Tests form interactions on a practice Angular page including checking checkboxes, selecting radio buttons, choosing dropdown options, filling password field, submitting the form, and then navigating to shop page to add a product to cart.

Starting URL: https://rahulshettyacademy.com/angularpractice/

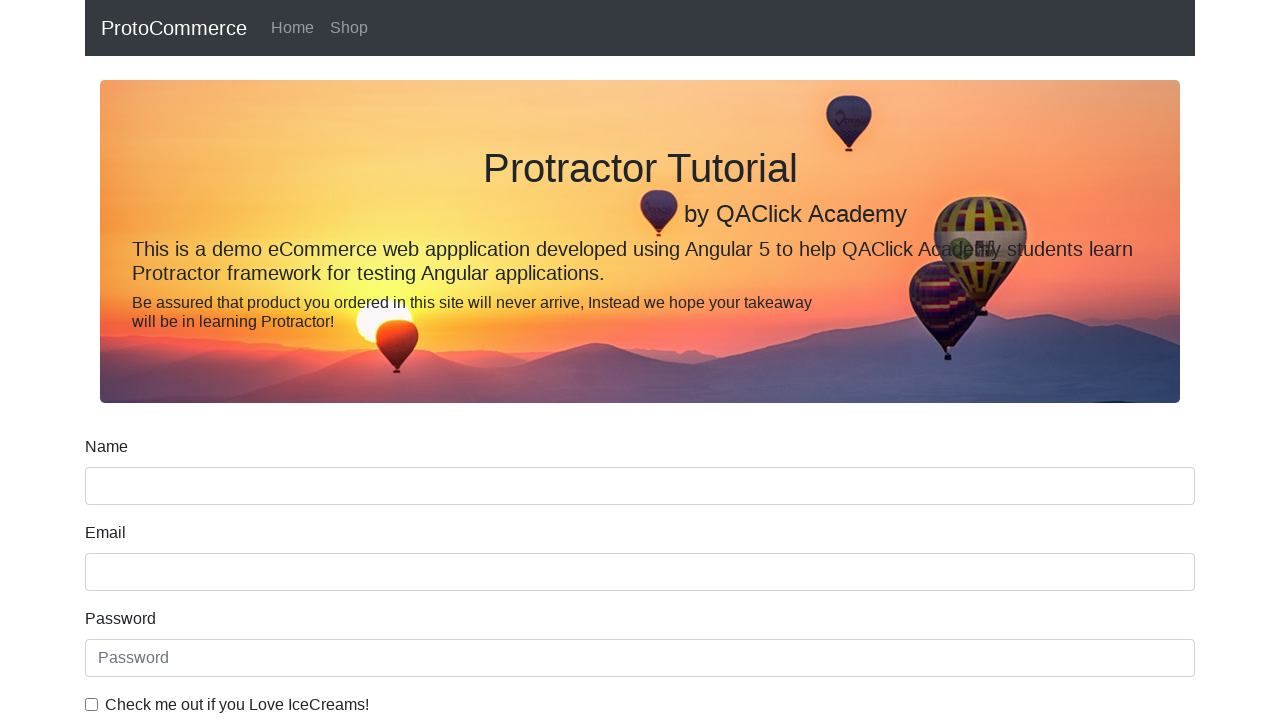

Checked the ice cream checkbox at (92, 704) on internal:label="Check me out if you Love IceCreams!"i
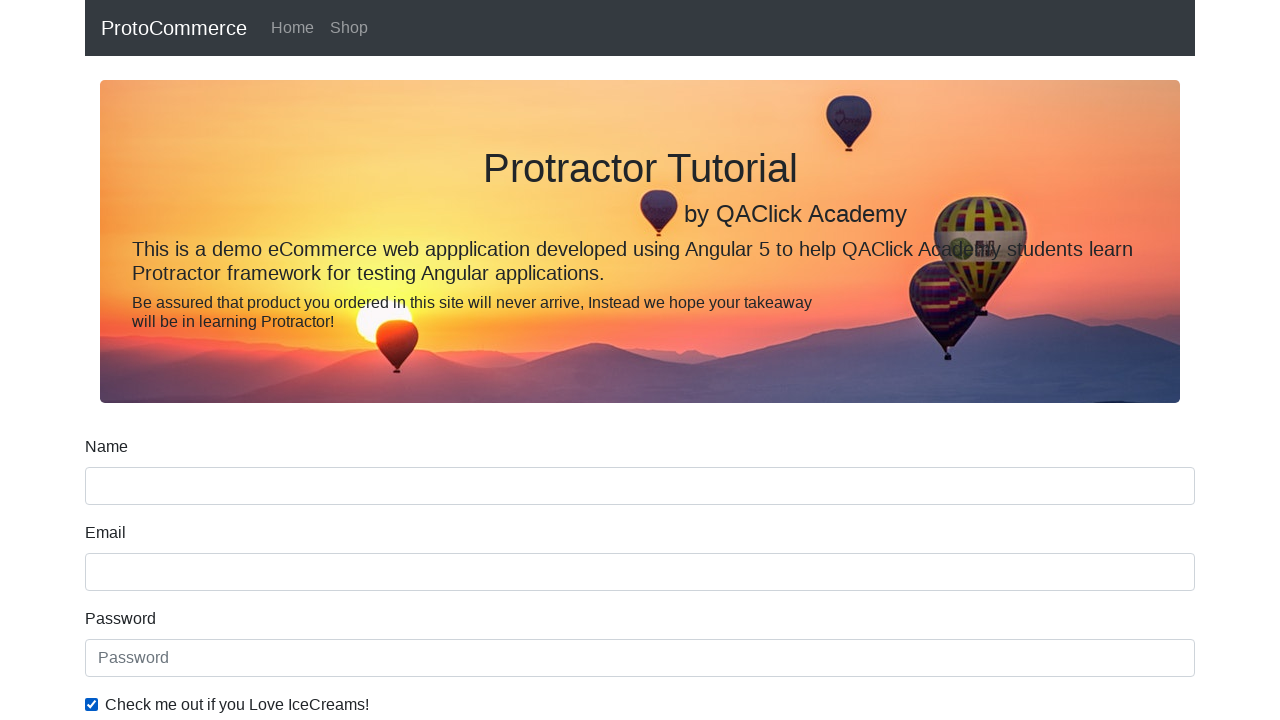

Selected 'Employed' radio button at (326, 360) on internal:label="Employed"i
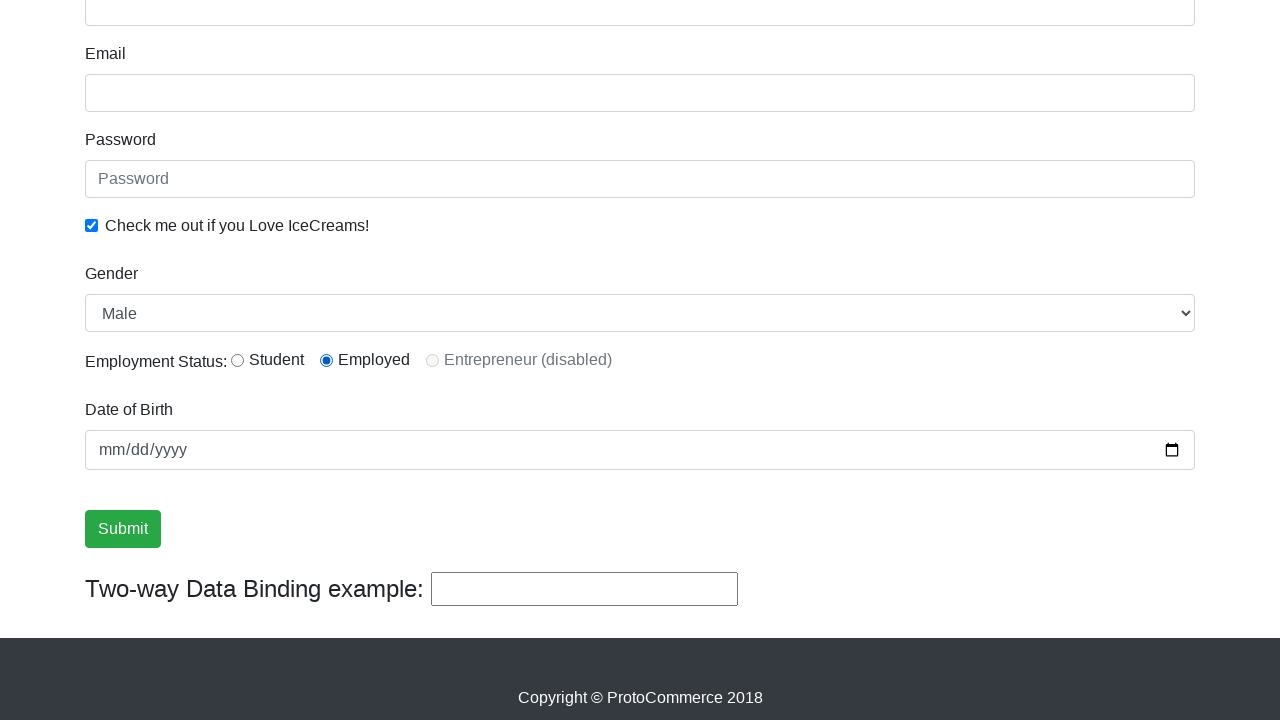

Selected 'Female' from Gender dropdown on internal:label="Gender"i
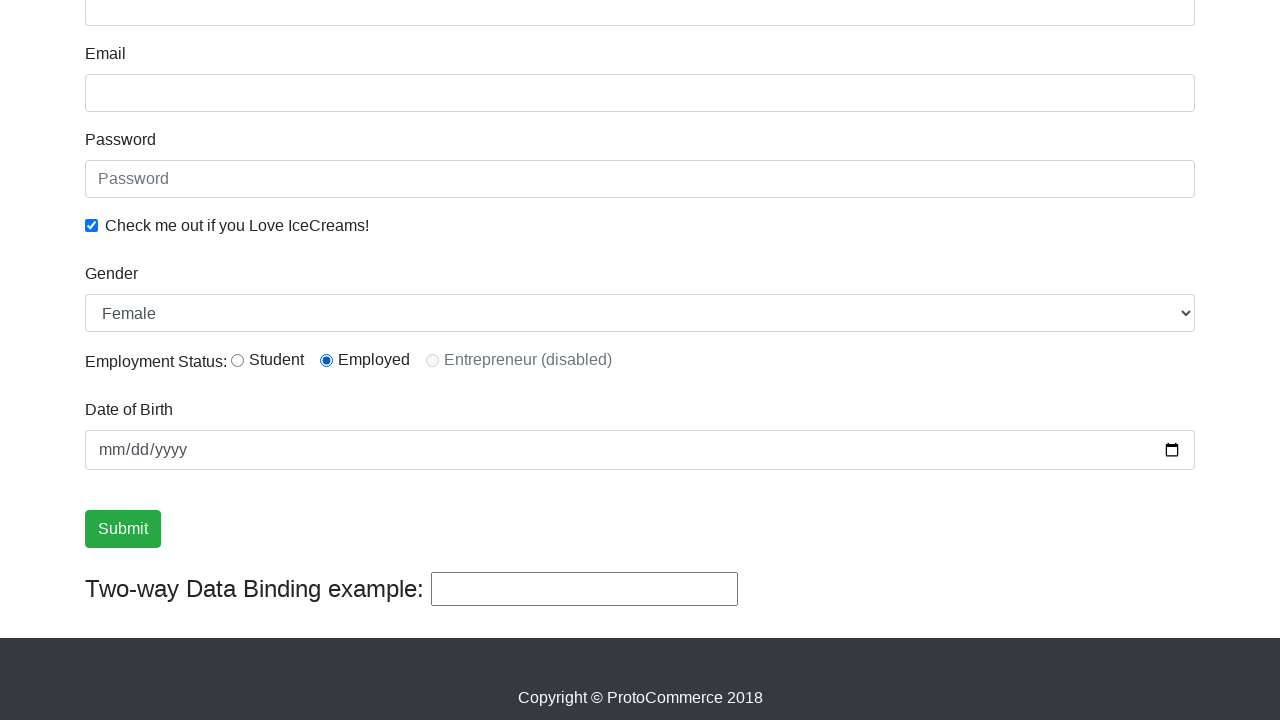

Filled password field with 'abc123' on internal:attr=[placeholder="Password"i]
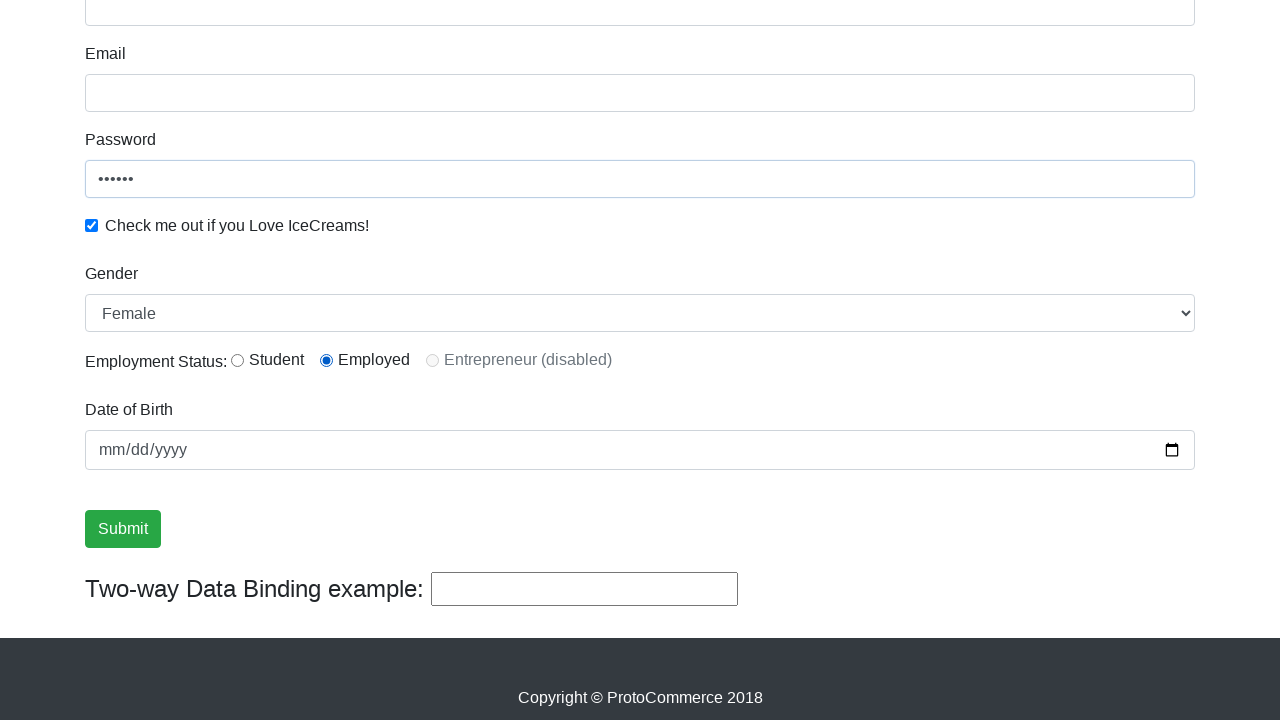

Clicked Submit button at (123, 529) on internal:role=button[name="Submit"i]
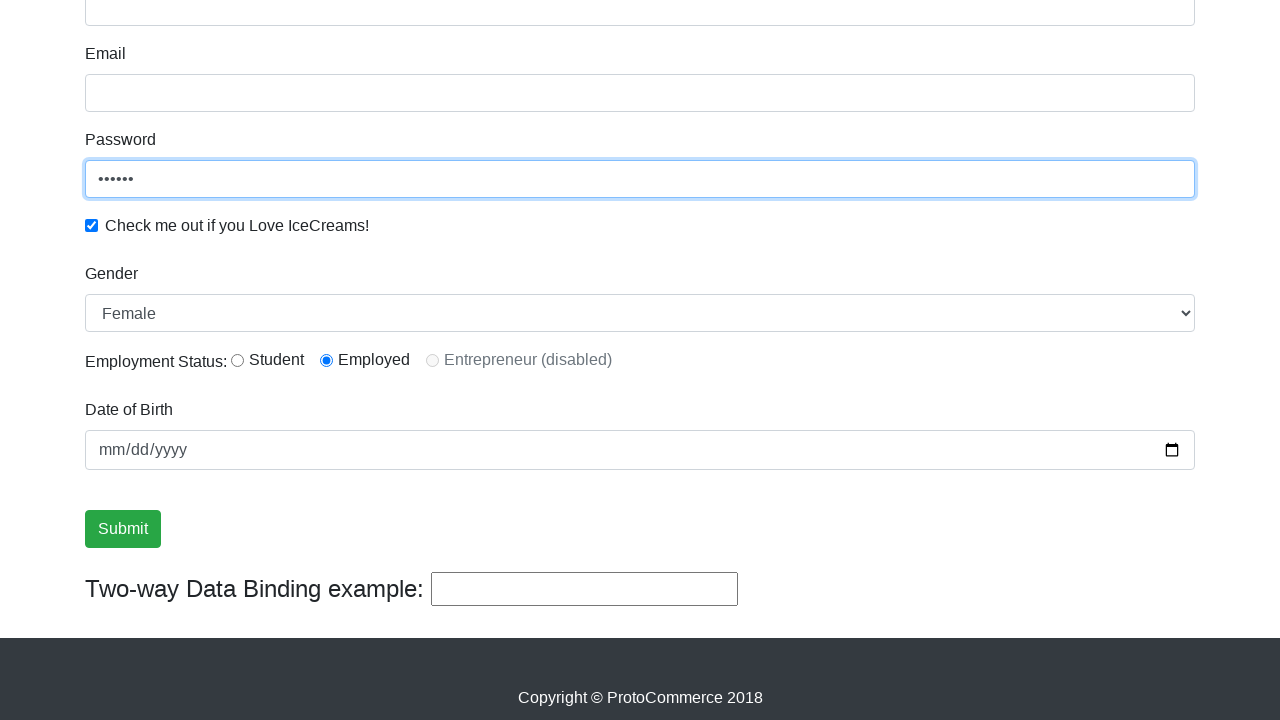

Verified success message is visible
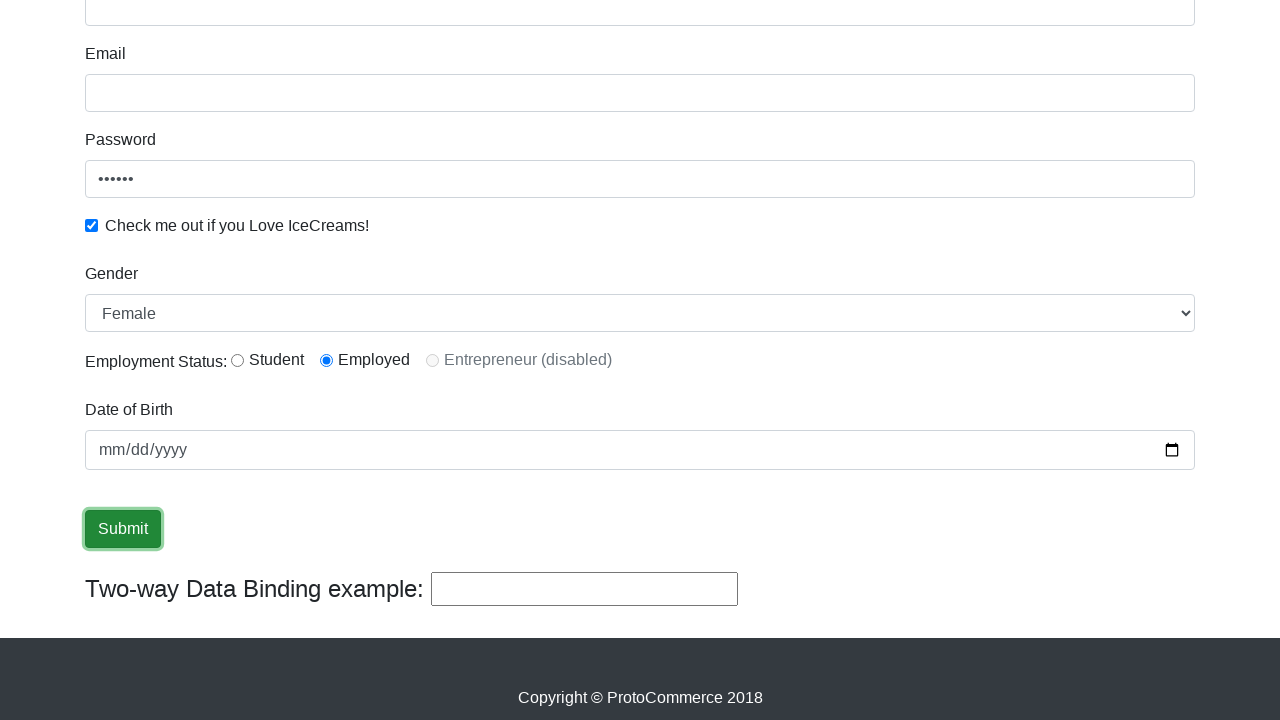

Clicked on Shop link to navigate to shop page at (349, 28) on internal:role=link[name="Shop"i]
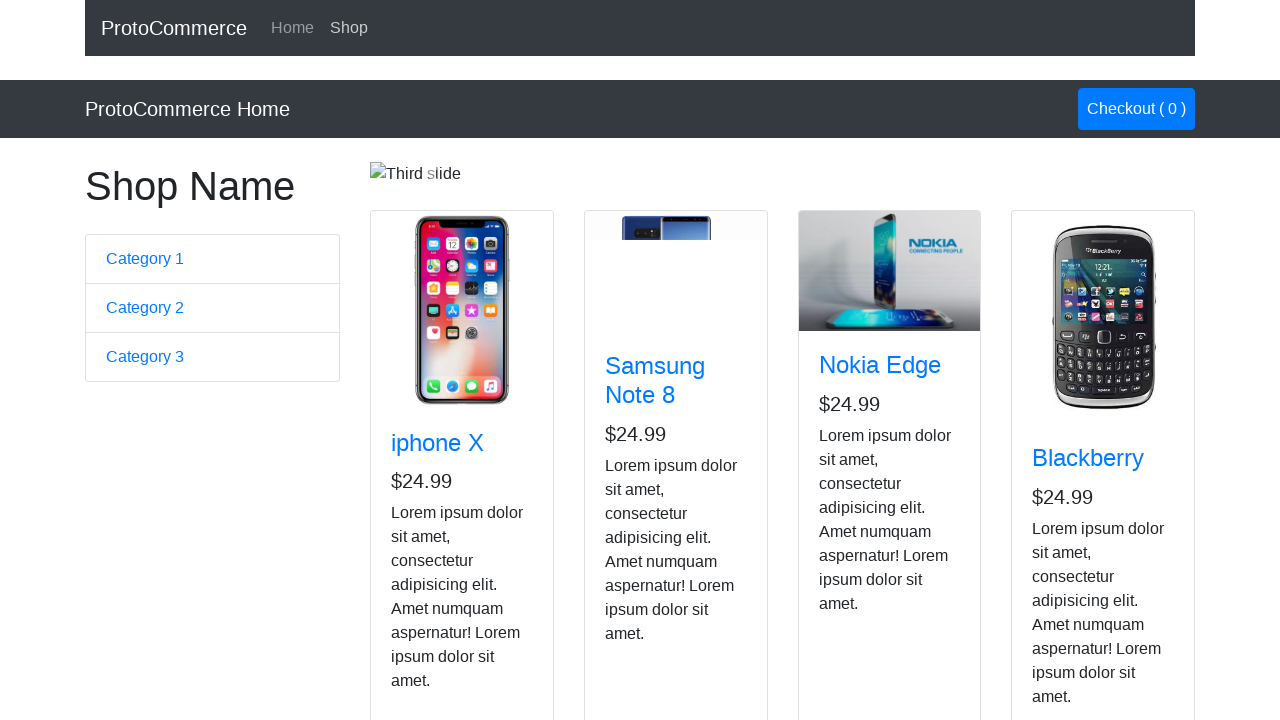

Clicked Add button on Nokia Edge product card at (854, 528) on app-card >> internal:has-text="Nokia Edge"i >> internal:role=button
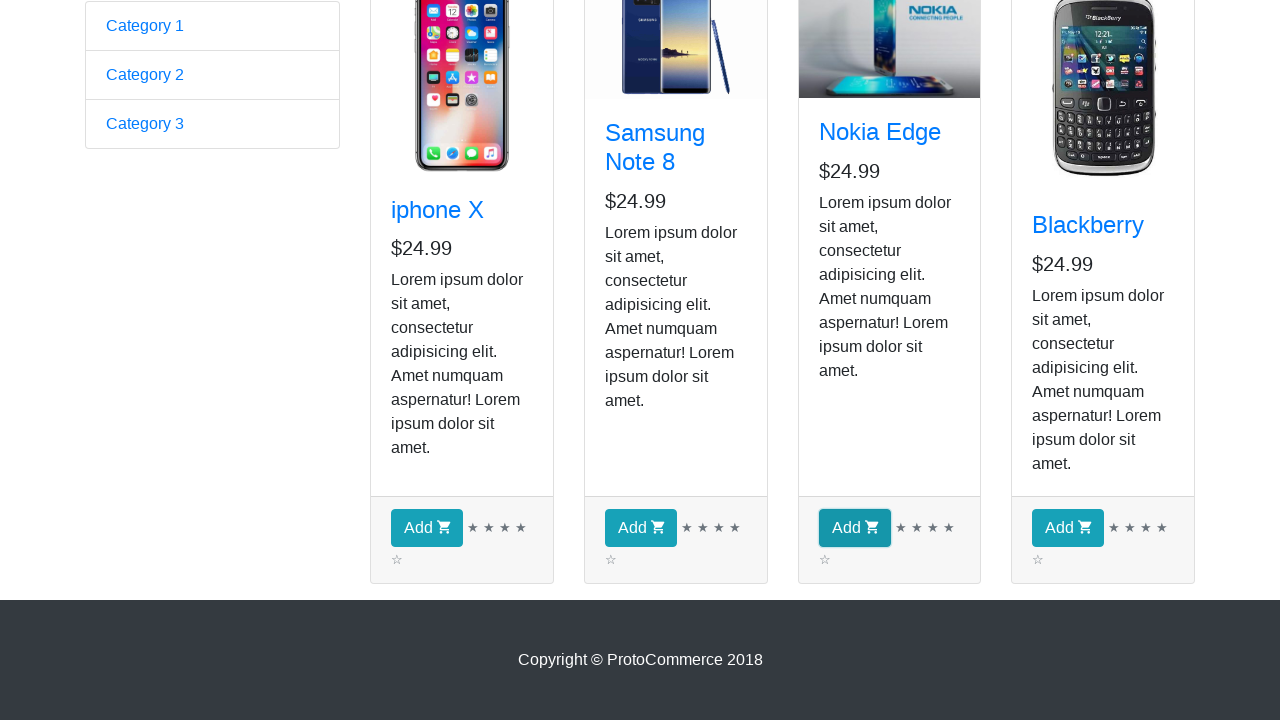

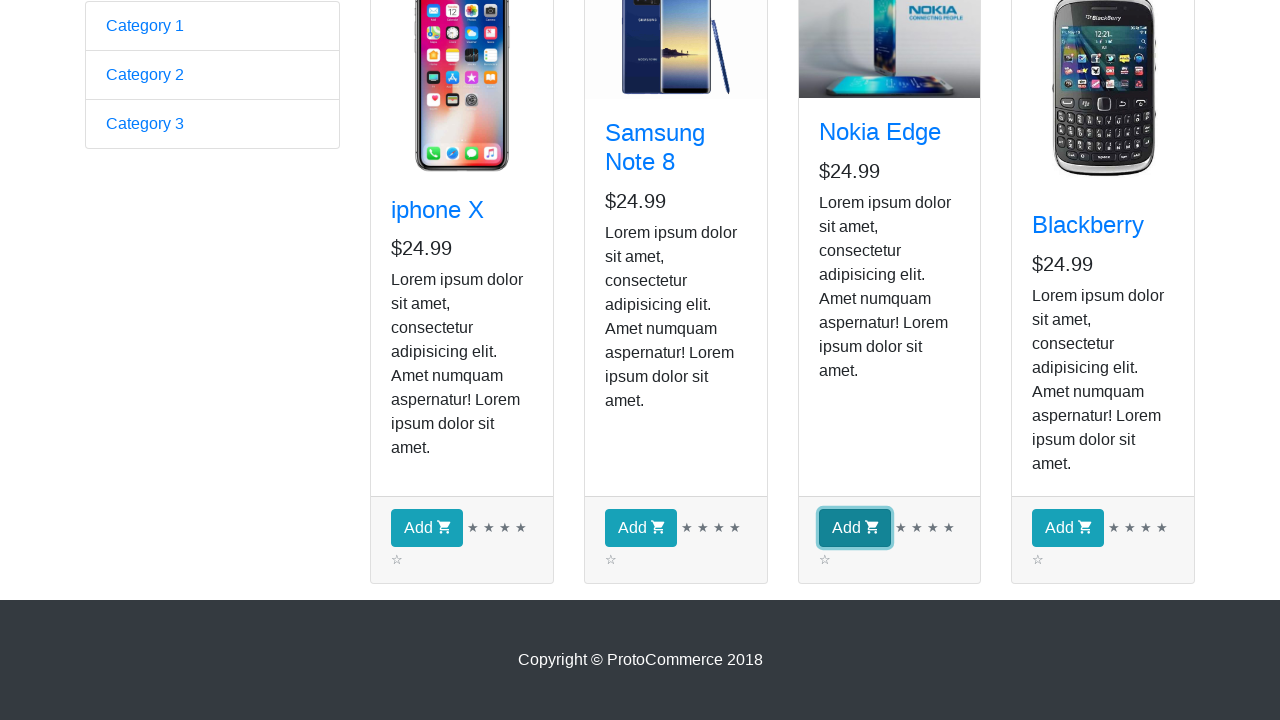